Tests double-click functionality by double-clicking a button and verifying the resulting text message appears

Starting URL: https://automationfc.github.io/basic-form/index.html

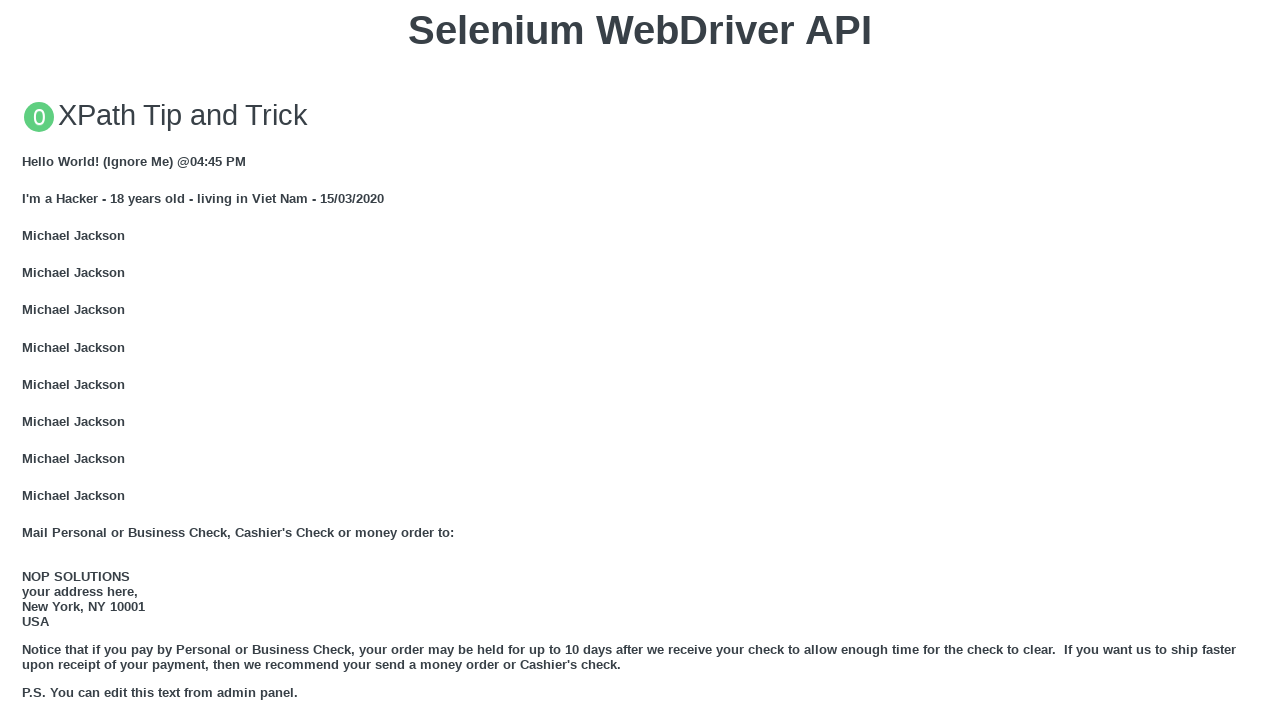

Scrolled double-click button into view
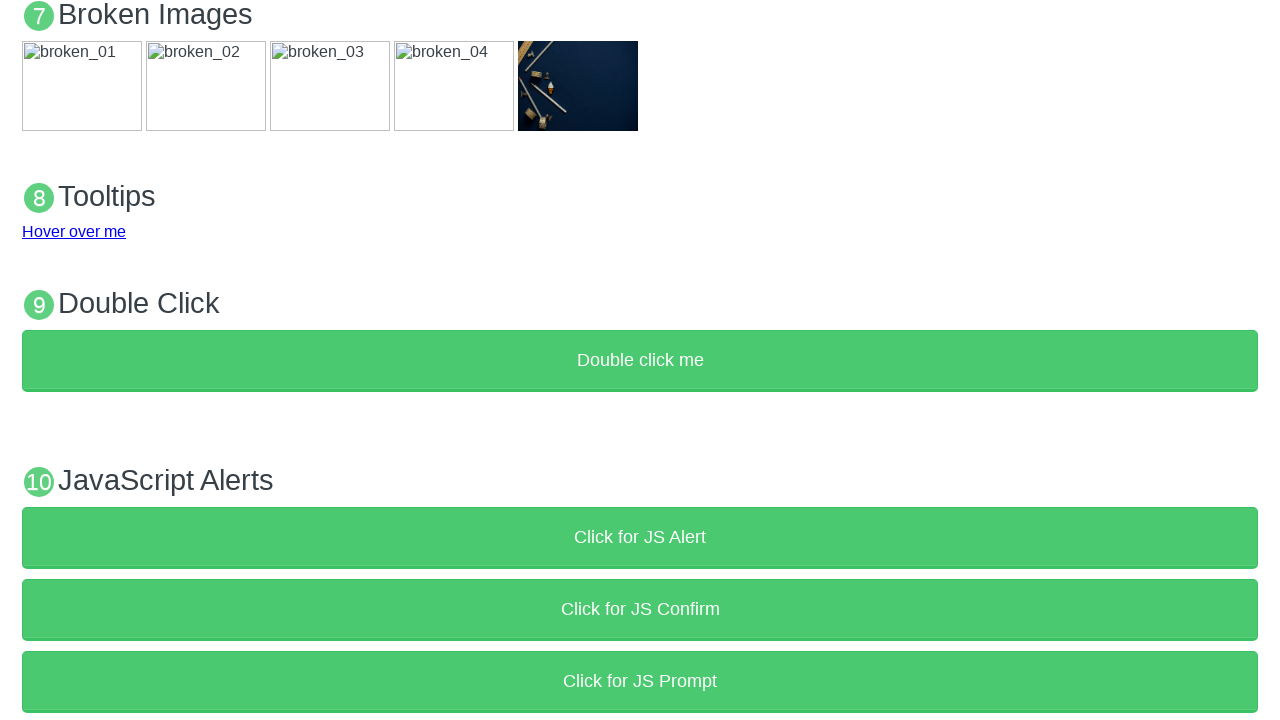

Double-clicked the button at (640, 361) on xpath=//button[text()='Double click me']
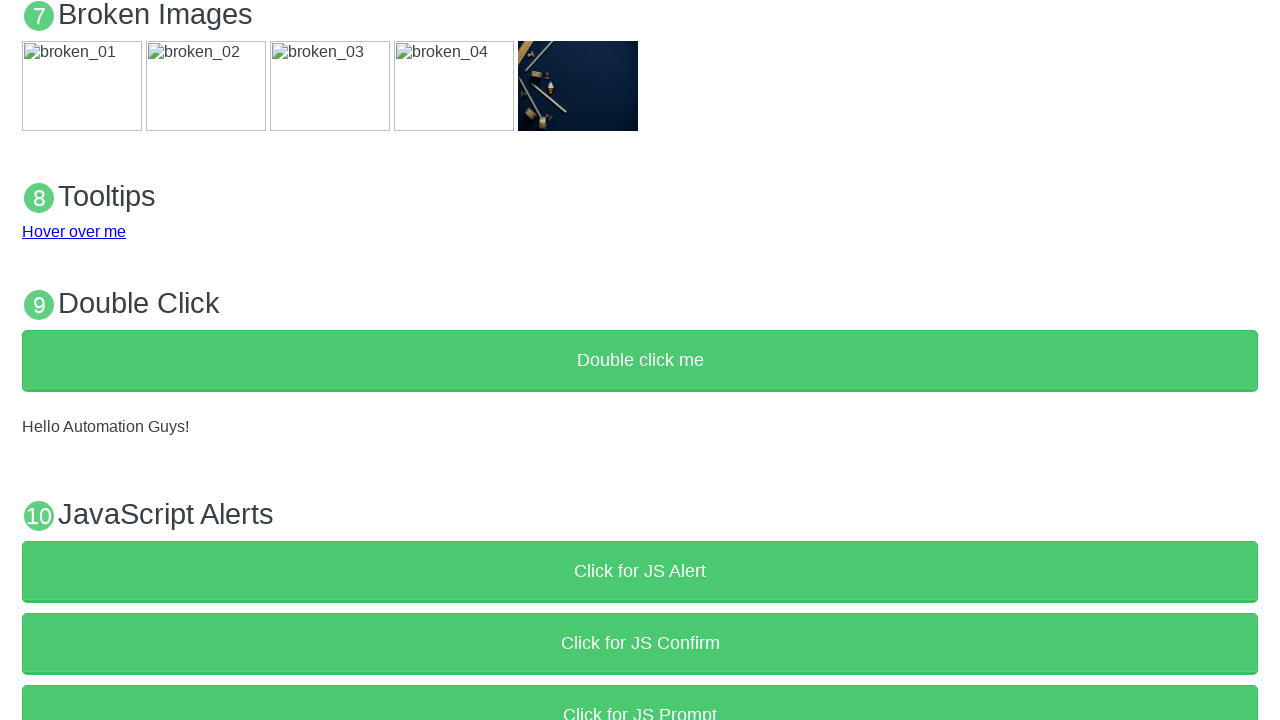

Waited for result text element to appear
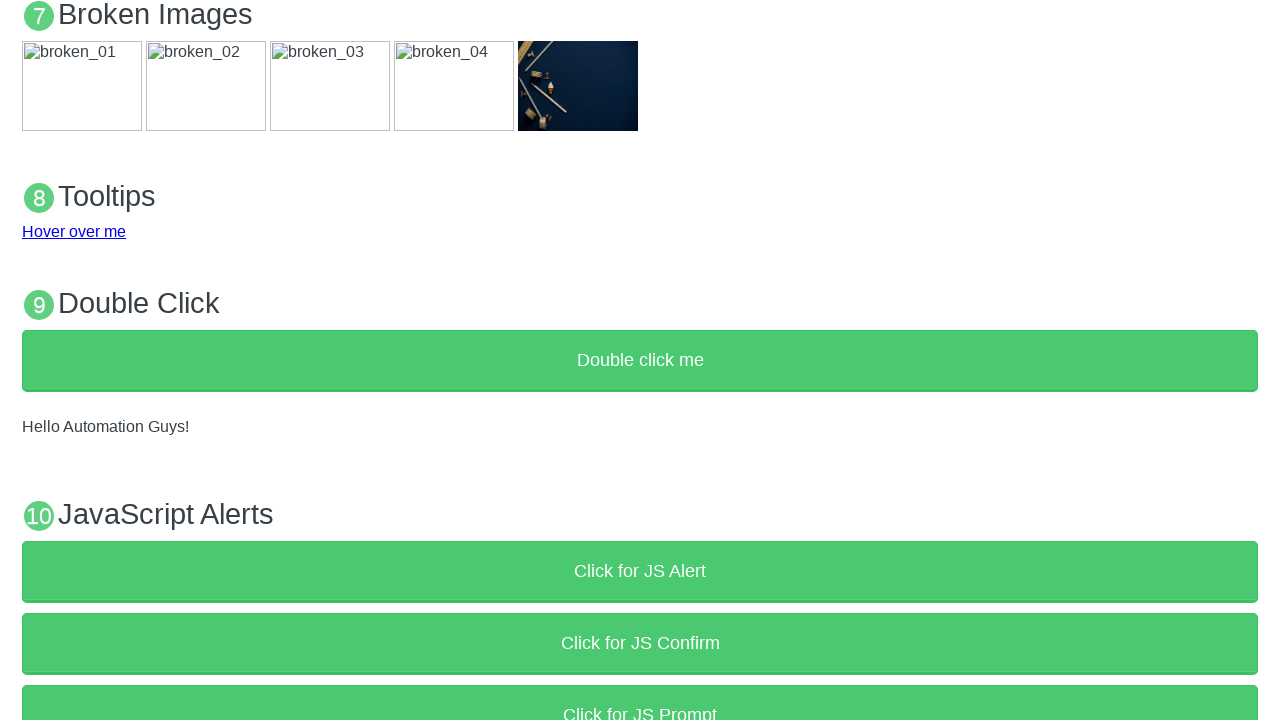

Verified result text equals 'Hello Automation Guys!'
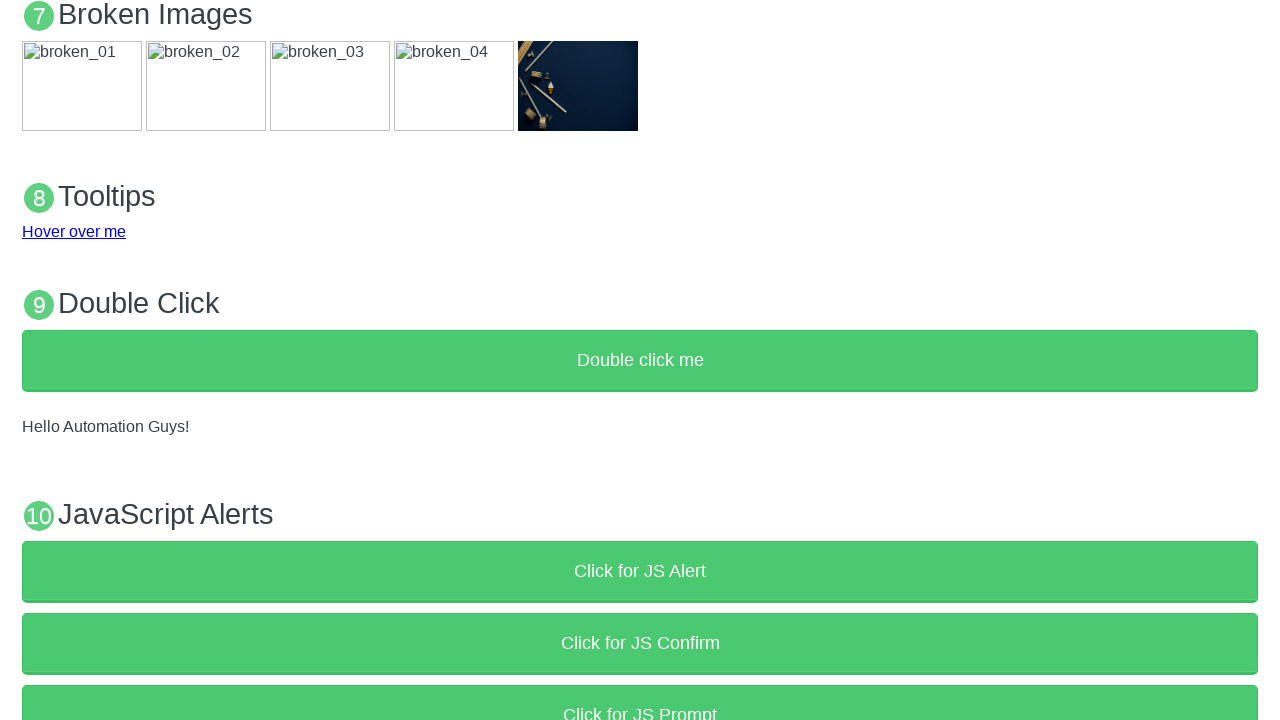

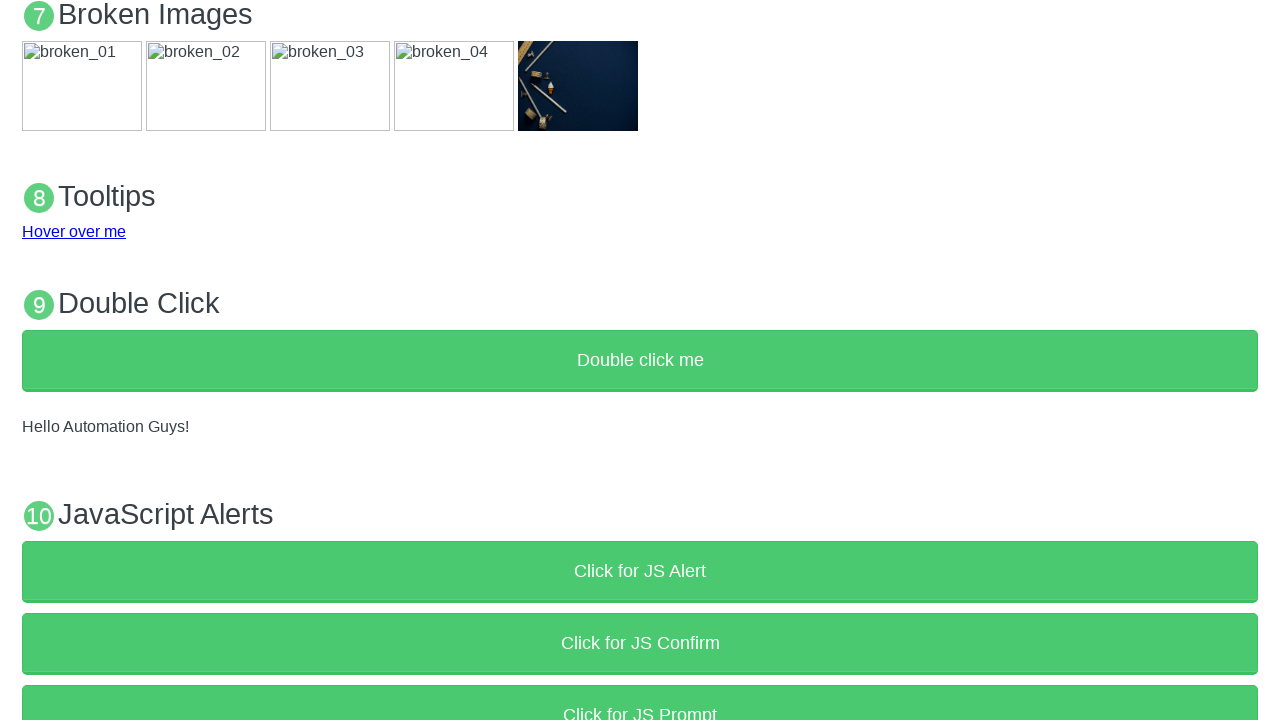